Tests login form functionality on a demo site by entering username and password and verifying the flash message response

Starting URL: https://the-internet.herokuapp.com/login

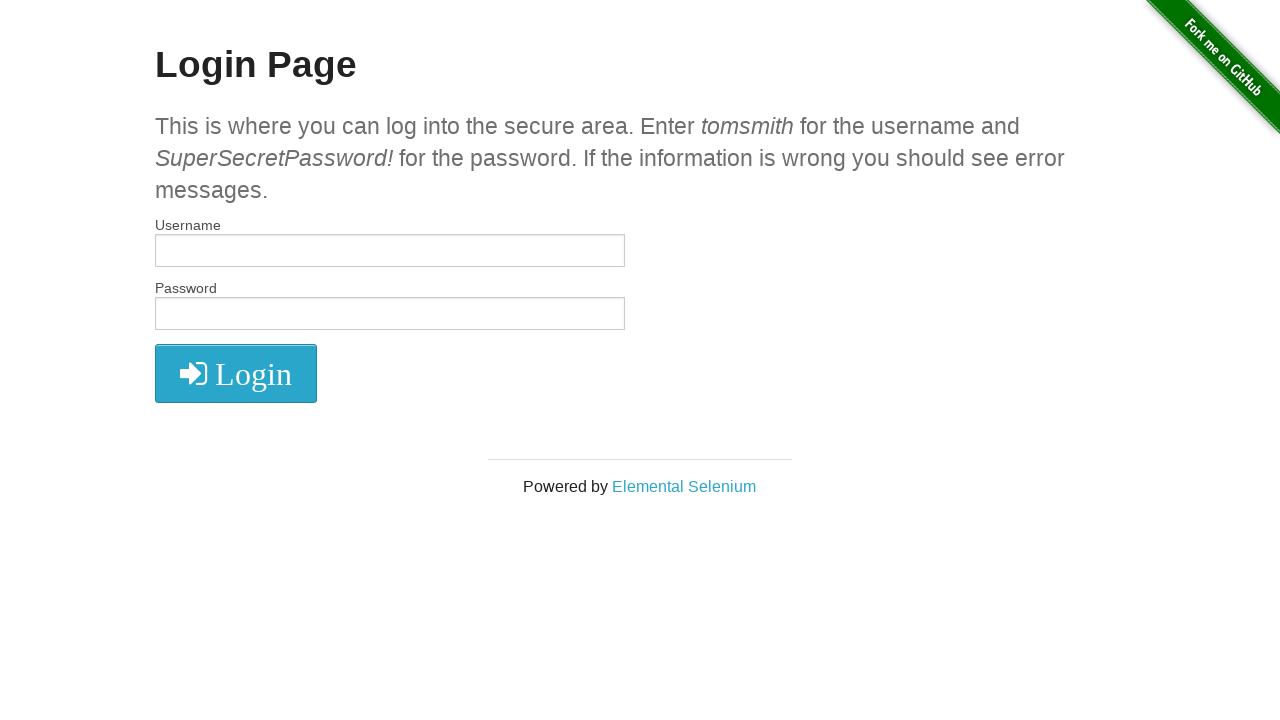

Filled username field with 'tomsmith' on #username
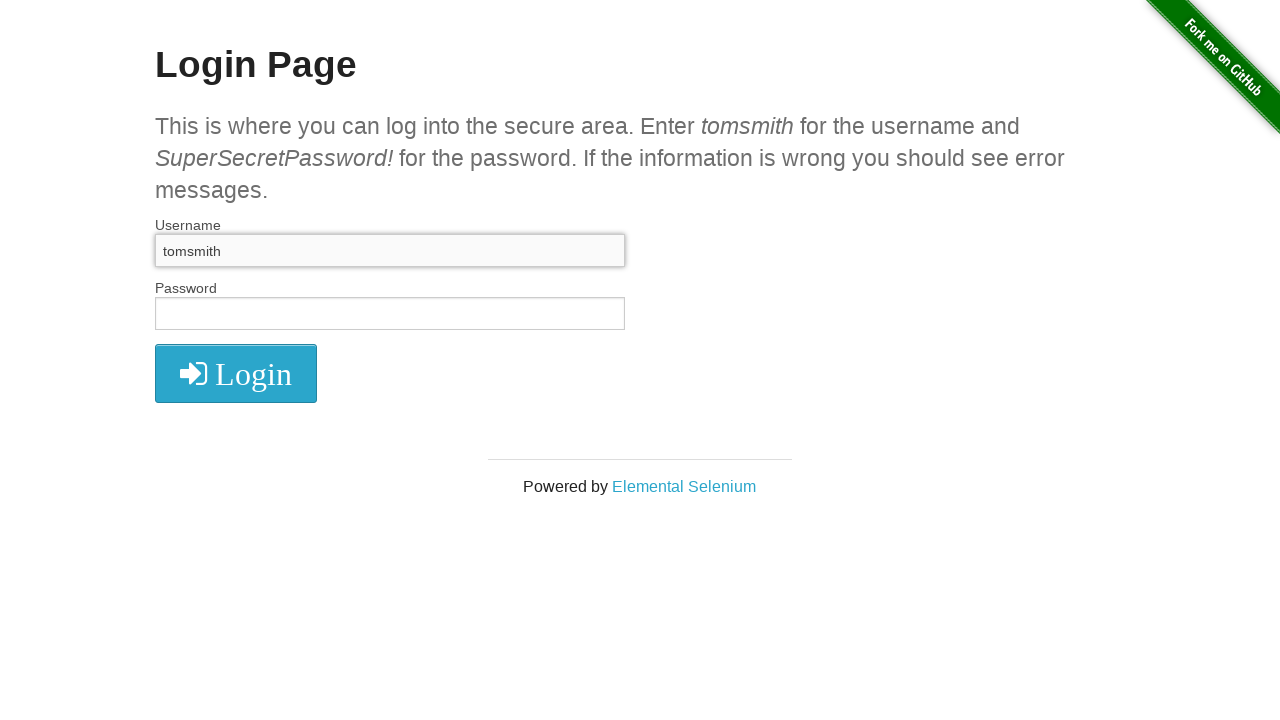

Filled password field with 'SuperSecretPassword!' on #password
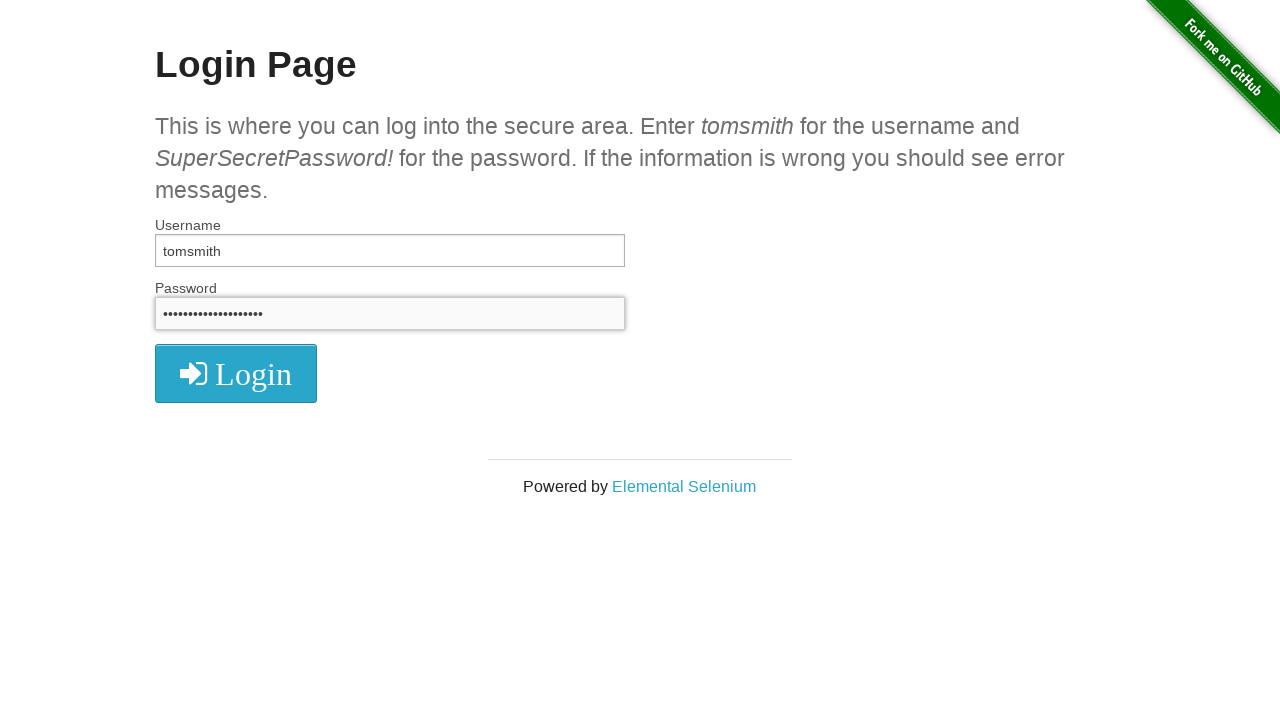

Clicked login button at (236, 373) on .radius
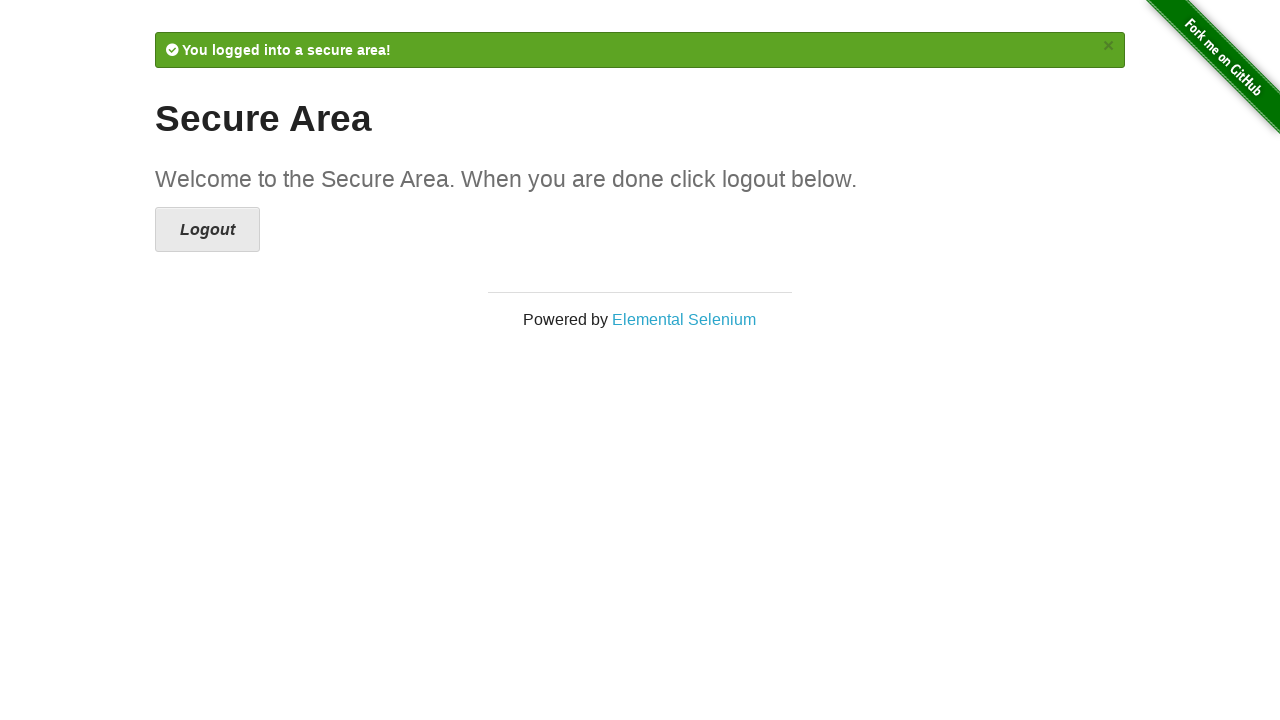

Flash message appeared after login
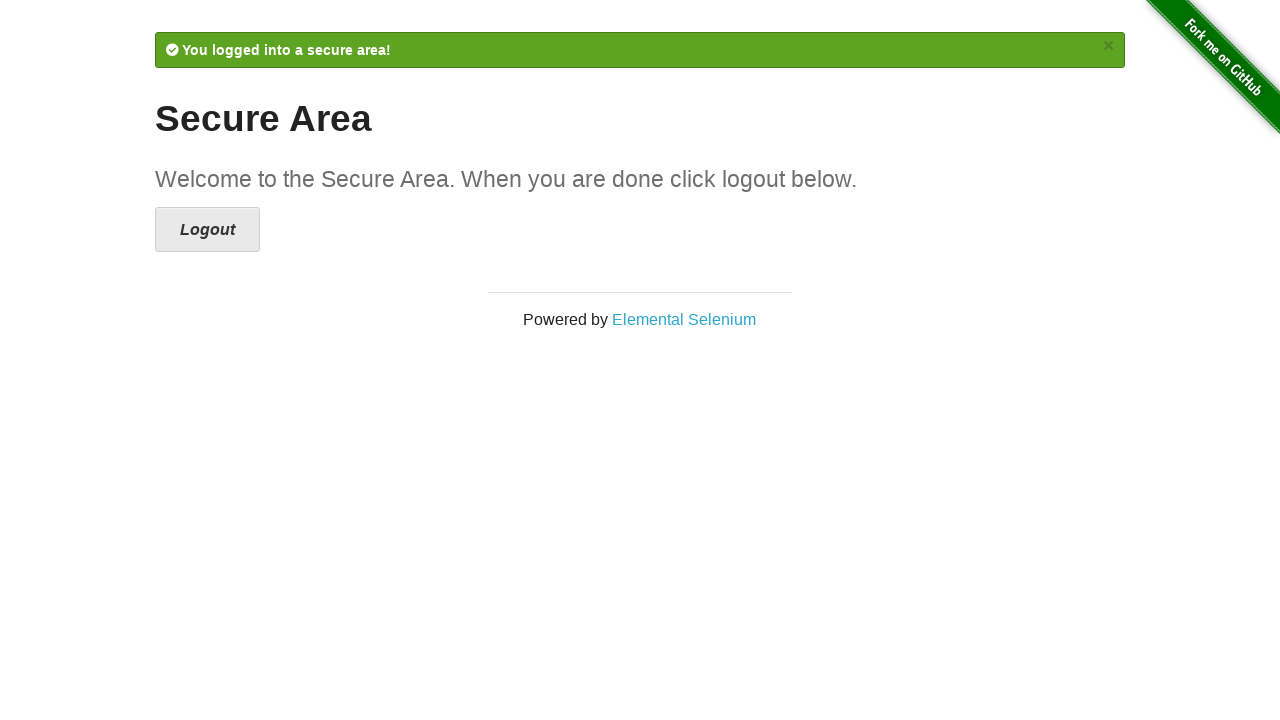

Retrieved flash message text
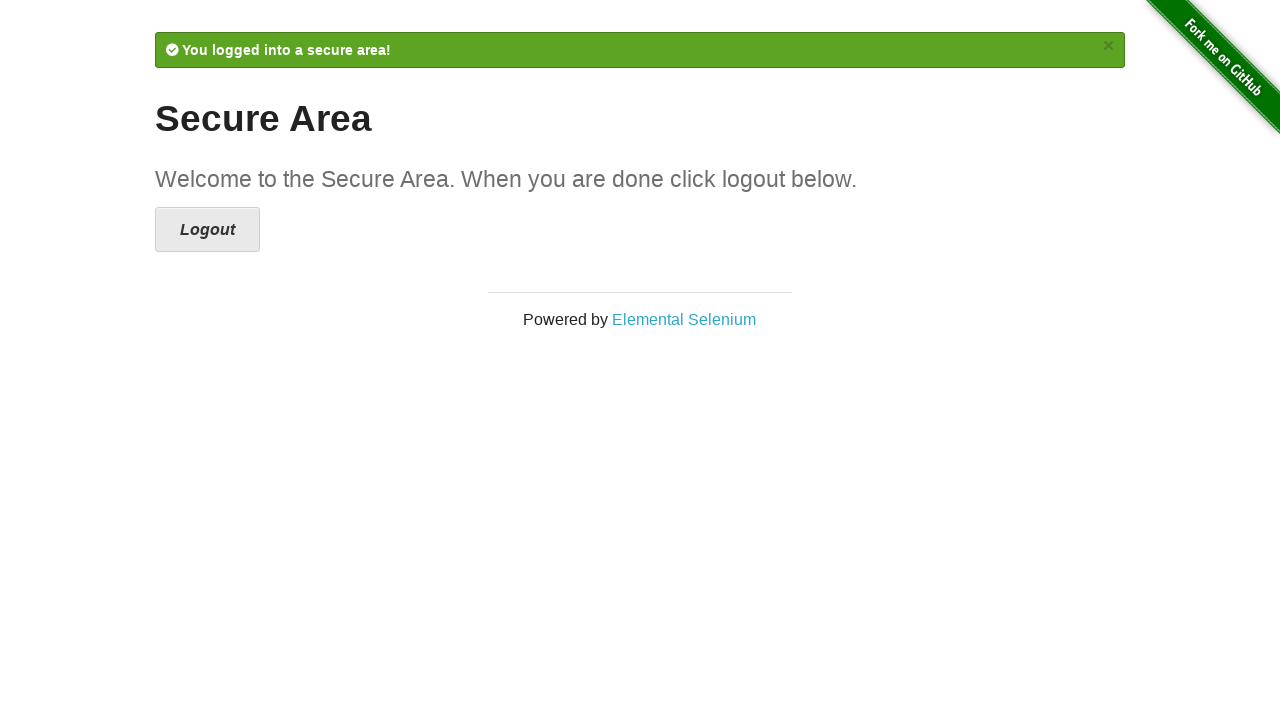

Verified flash message contains 'You logged into a secure area!' - login successful
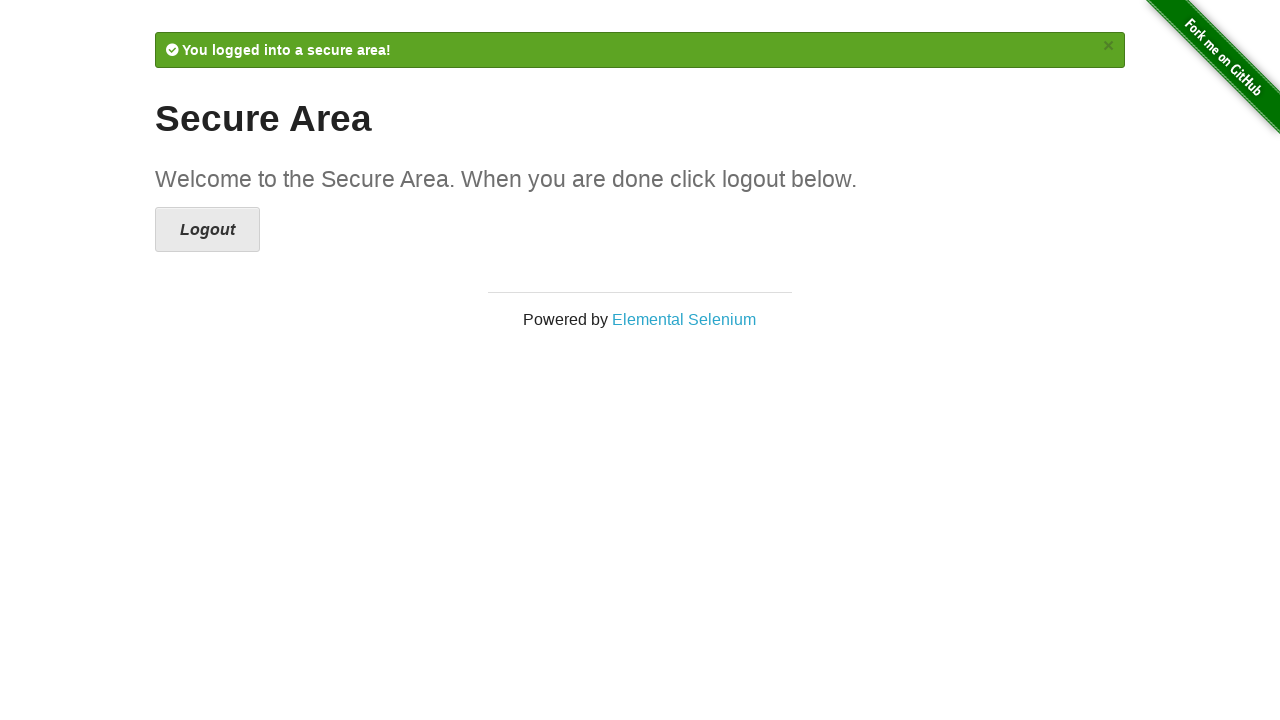

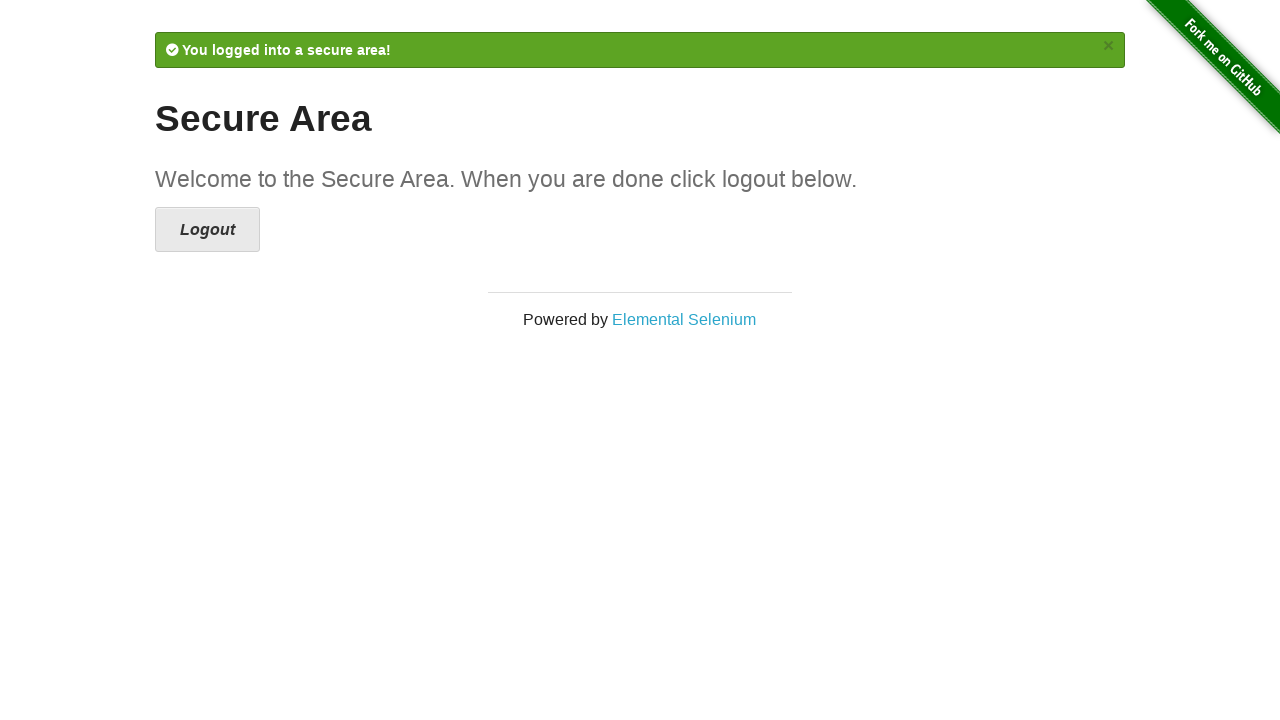